Tests browser window functionality by clicking the "New Window Message" button which opens a new browser window

Starting URL: https://demoqa.com/browser-windows

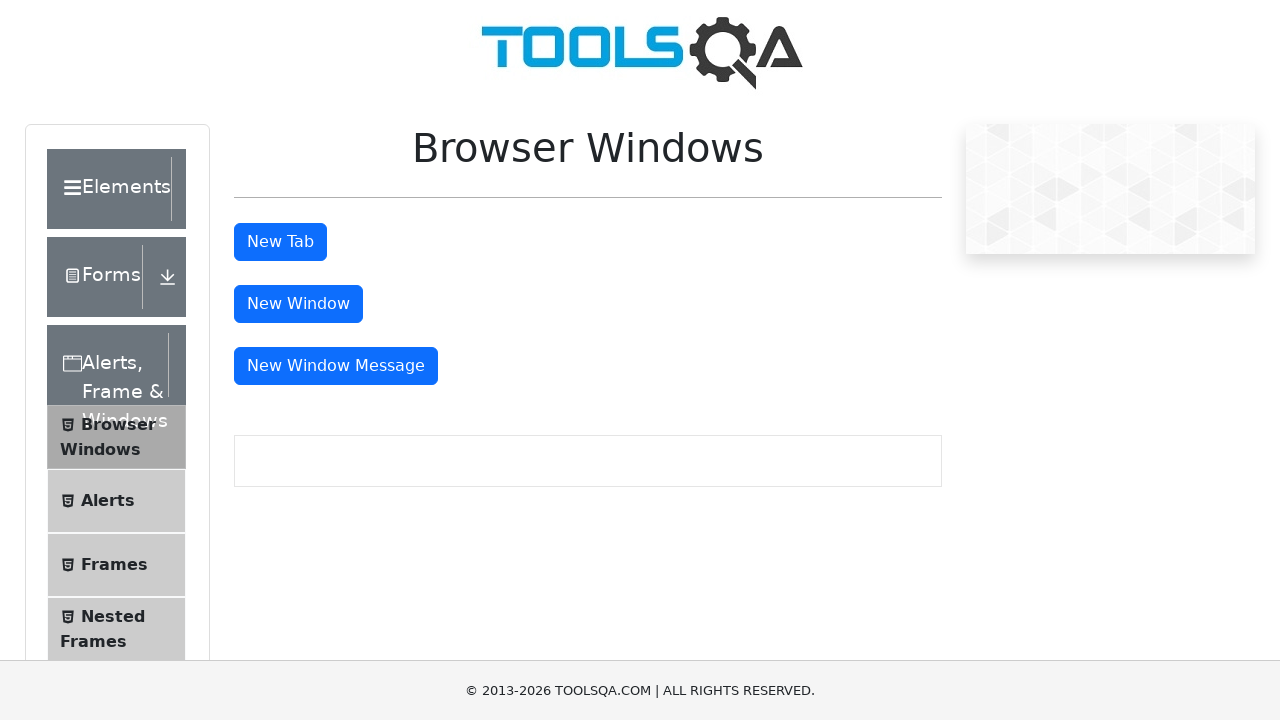

Clicked the 'New Window Message' button to open a new browser window at (336, 366) on #messageWindowButton
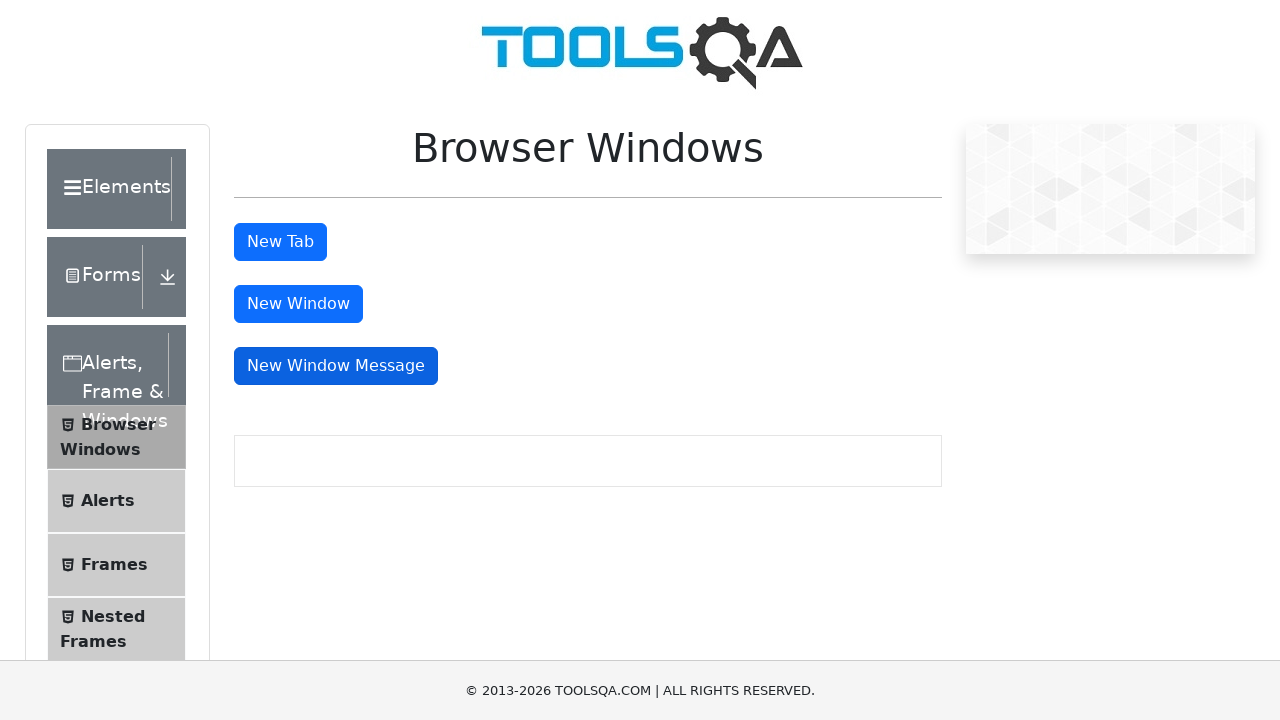

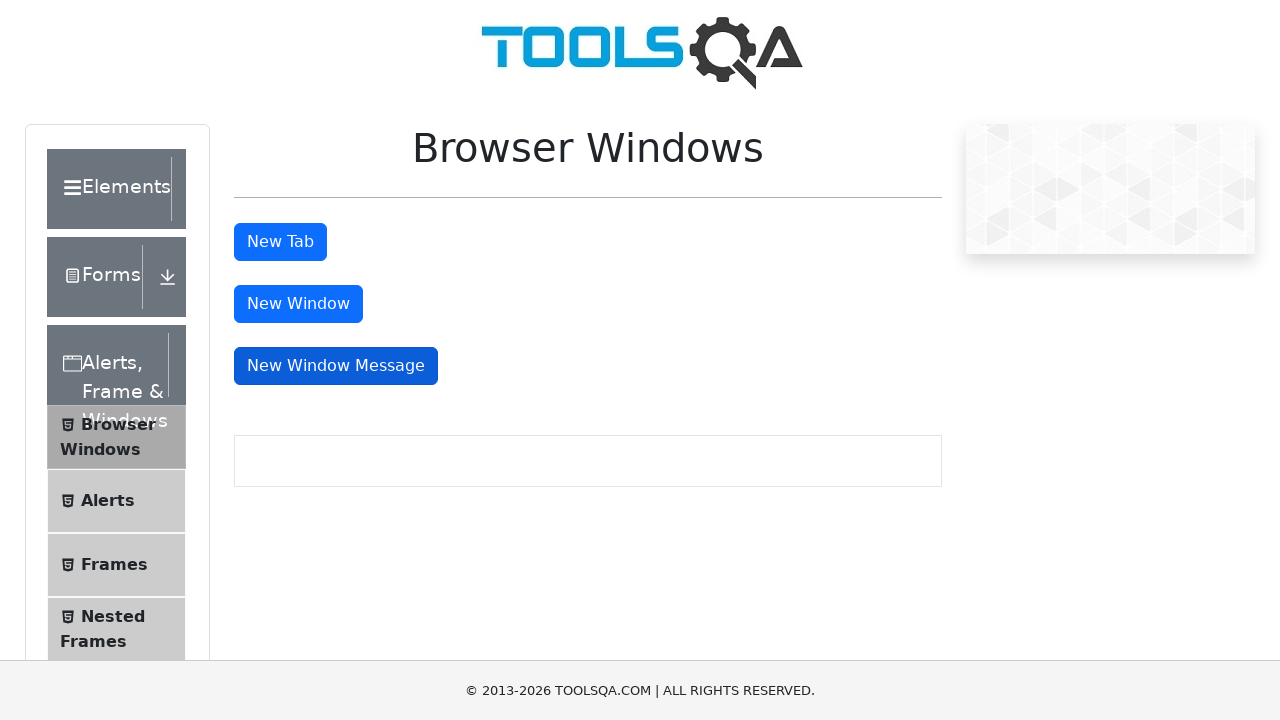